Tests keyboard key press functionality by sending SPACE key to an element and TAB key using ActionChains, then verifying the displayed result text matches the expected key press.

Starting URL: http://the-internet.herokuapp.com/key_presses

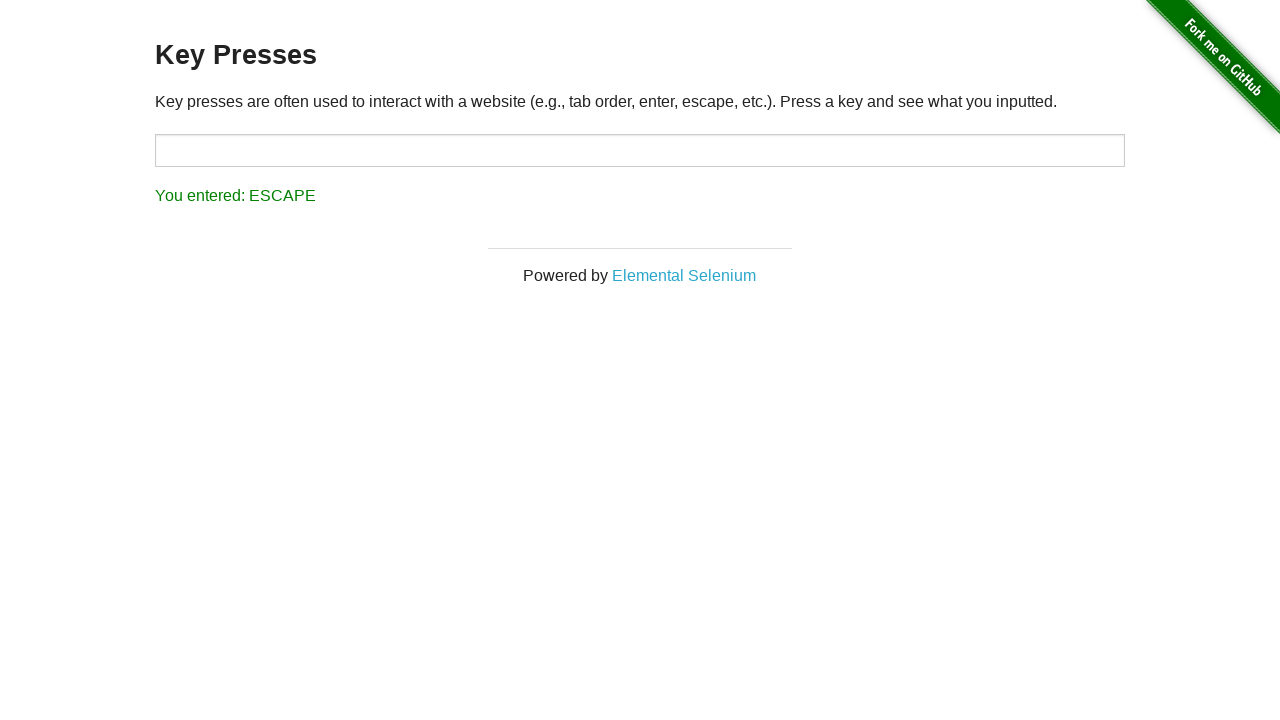

Pressed SPACE key on example element on .example
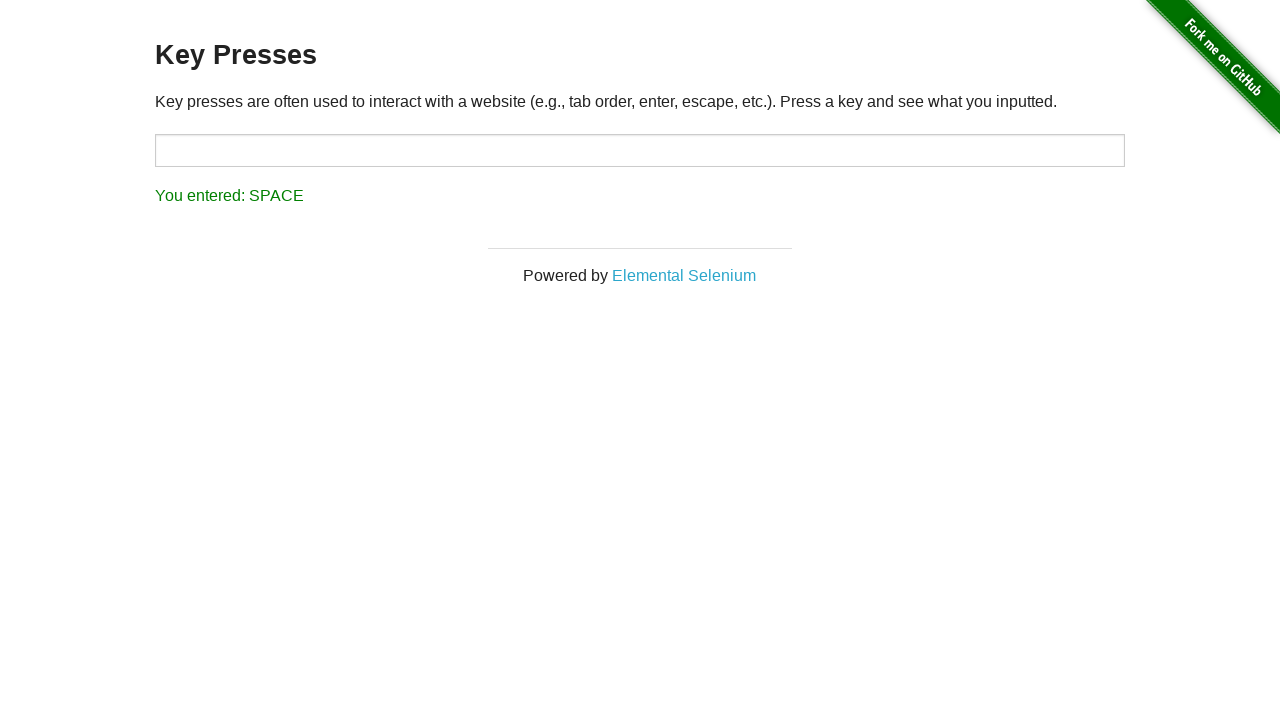

Verified result text shows 'You entered: SPACE'
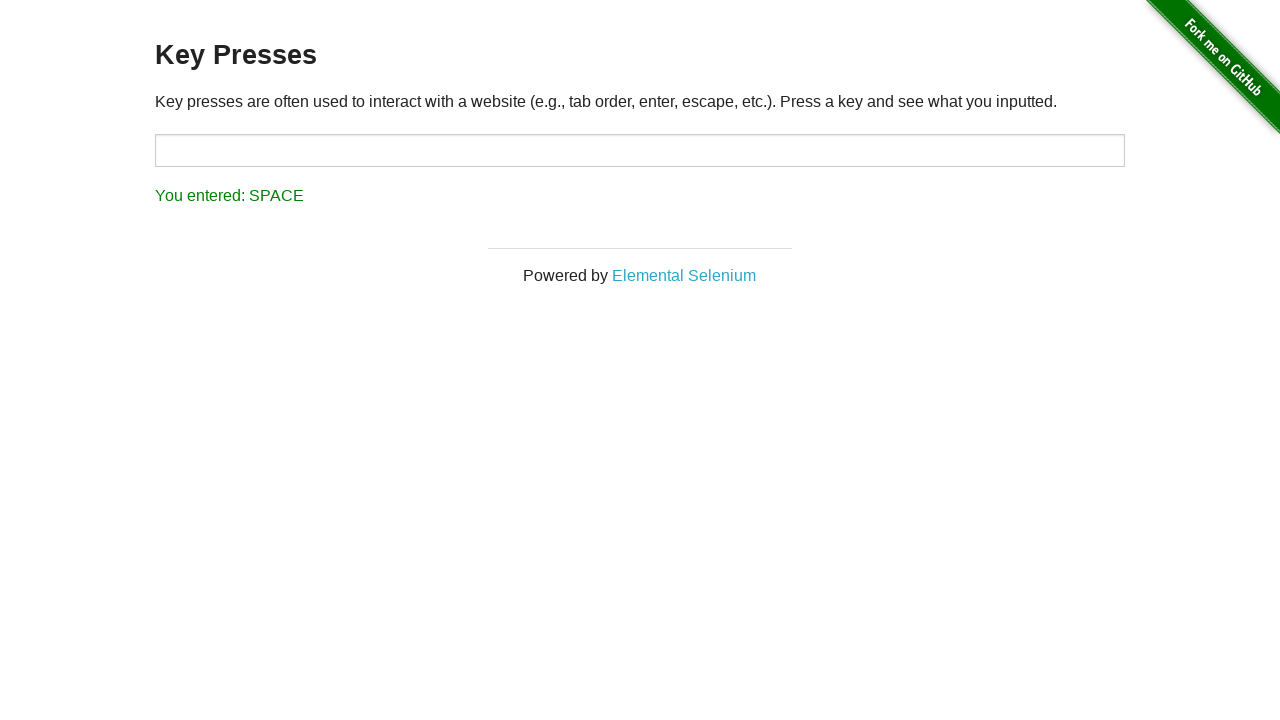

Pressed TAB key on focused element
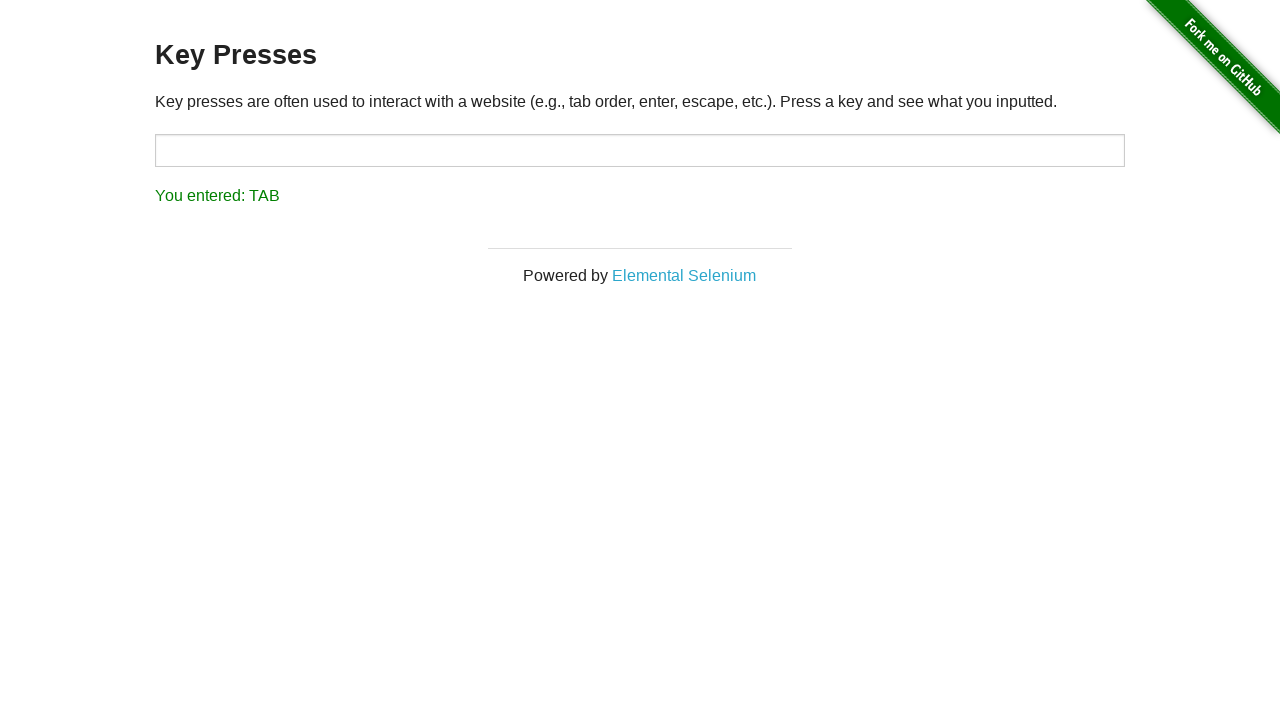

Verified result text shows 'You entered: TAB'
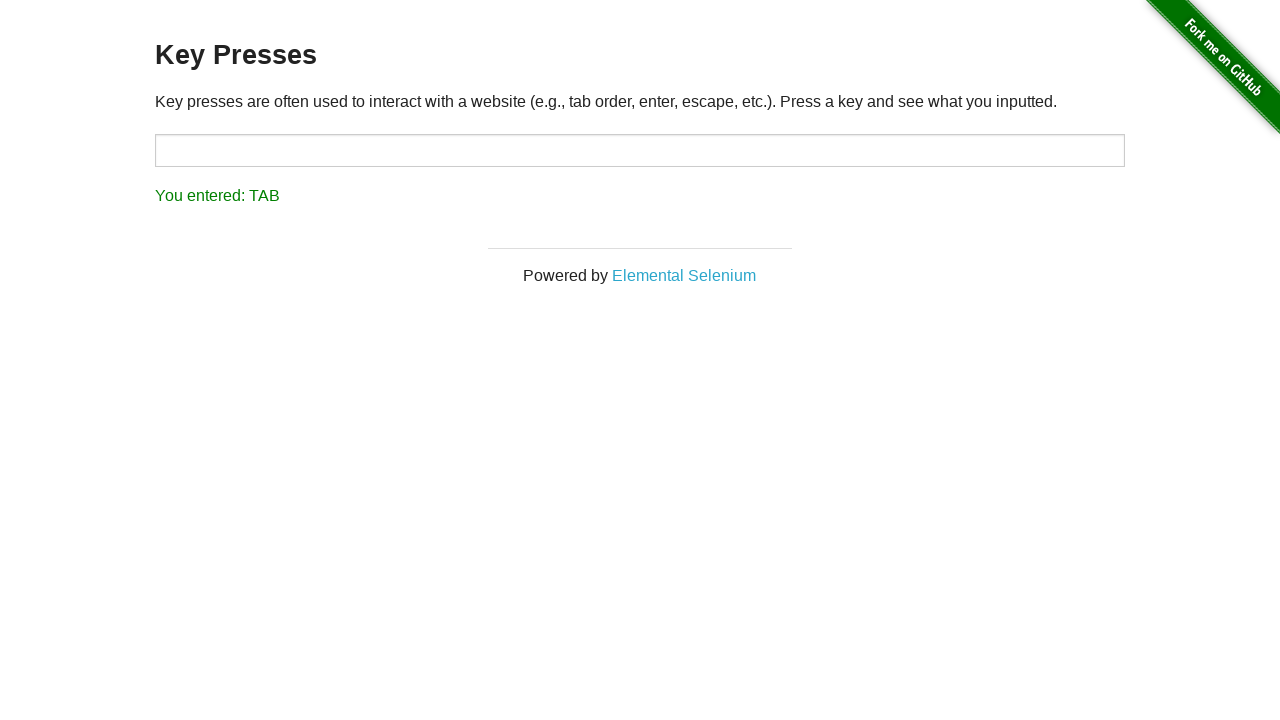

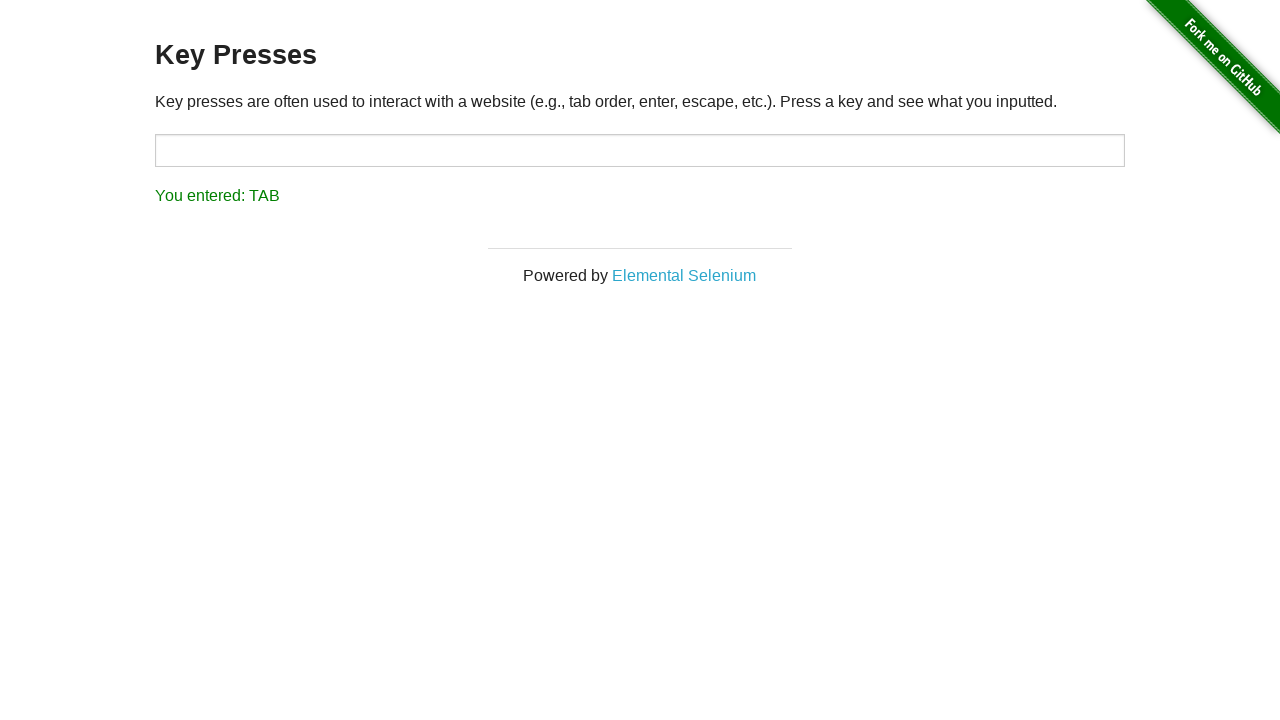